Tests that submitting empty username and password shows an error message indicating username is required

Starting URL: https://www.saucedemo.com/

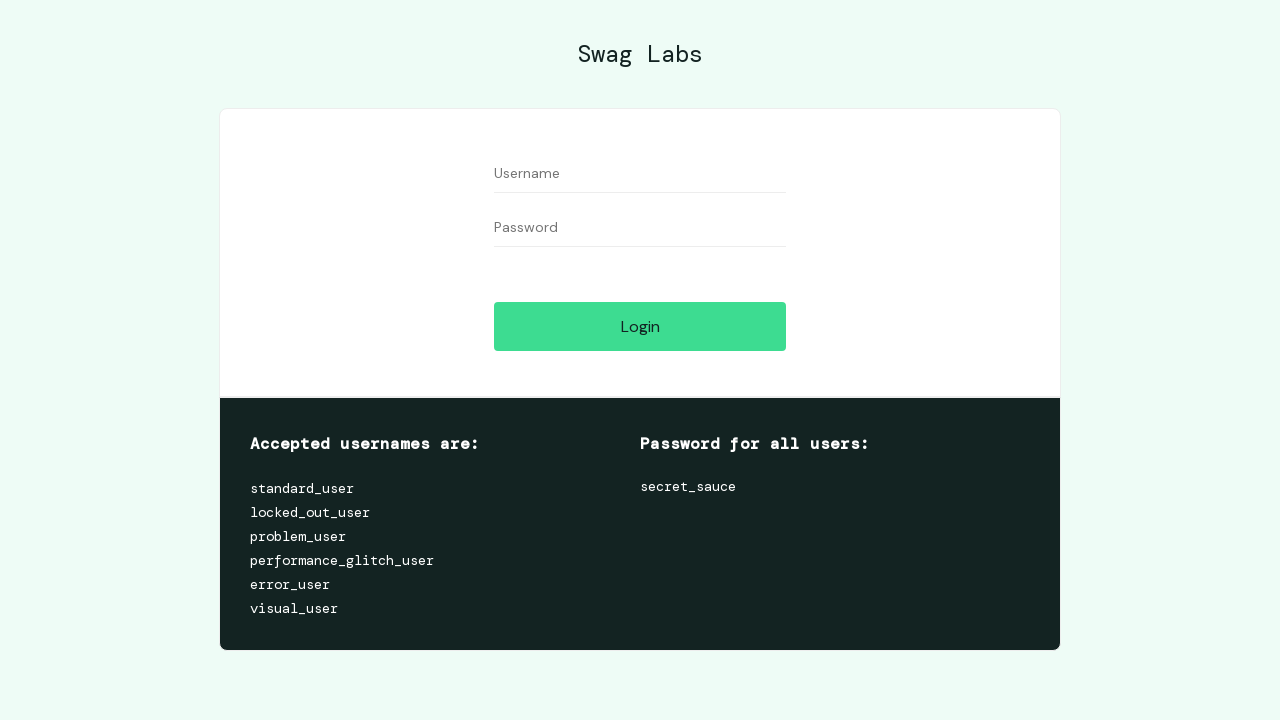

Username input field is visible
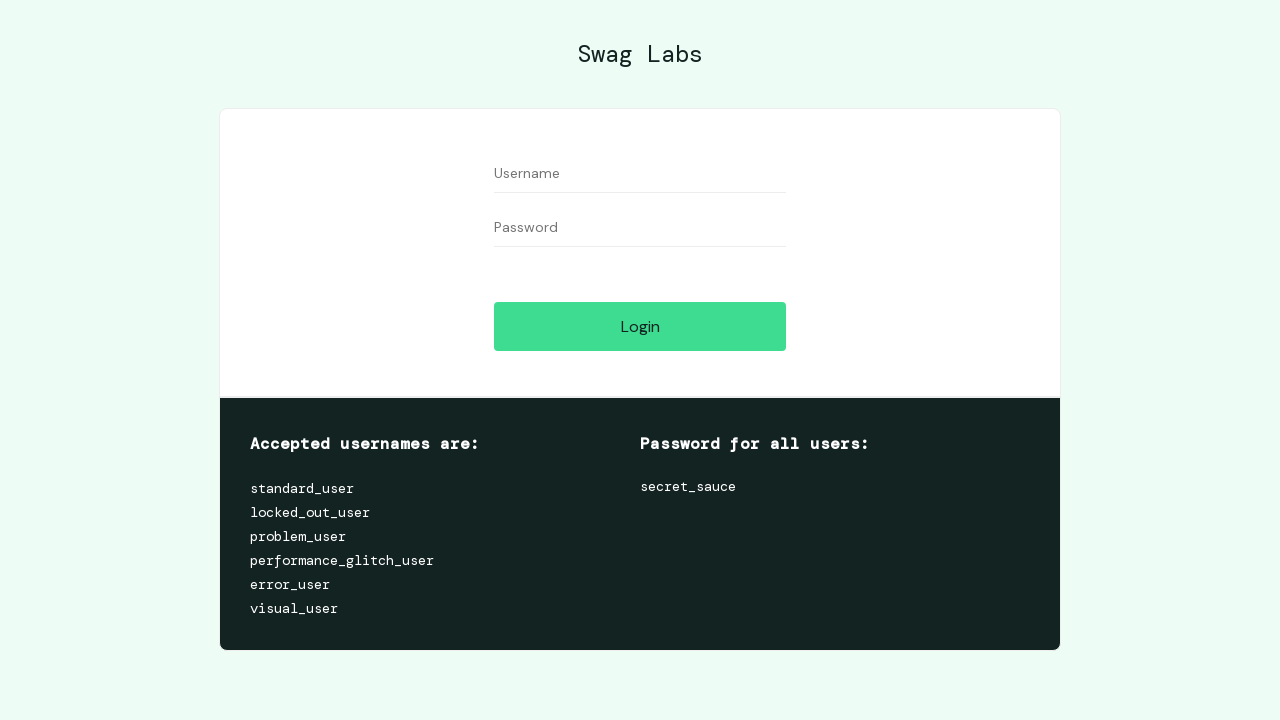

Password input field is visible
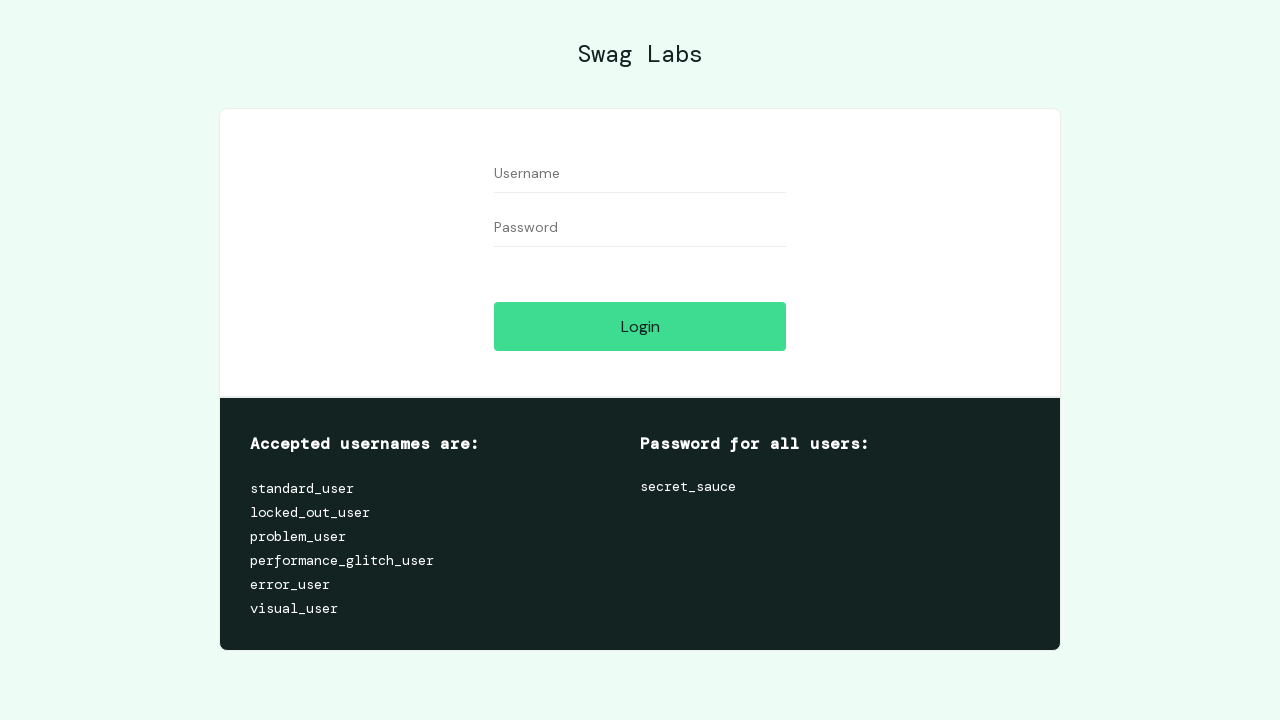

Clicked login button with empty username and password at (640, 326) on #login-button
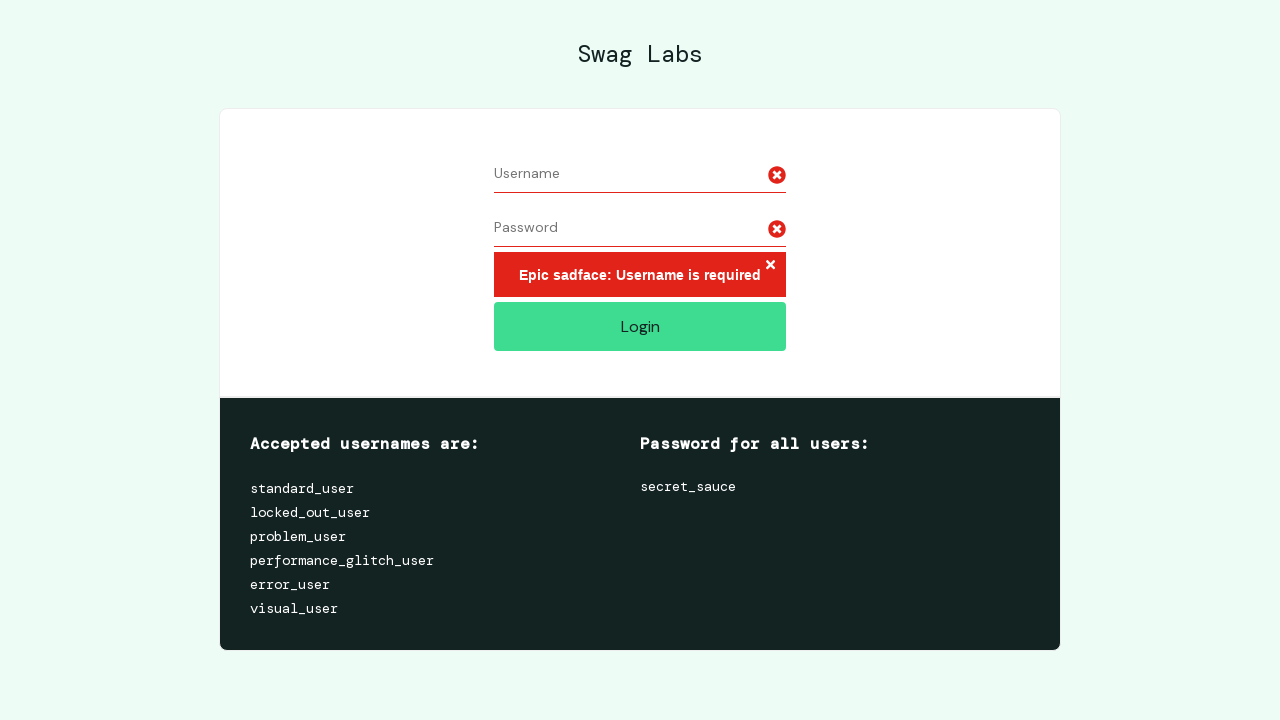

Located error message element
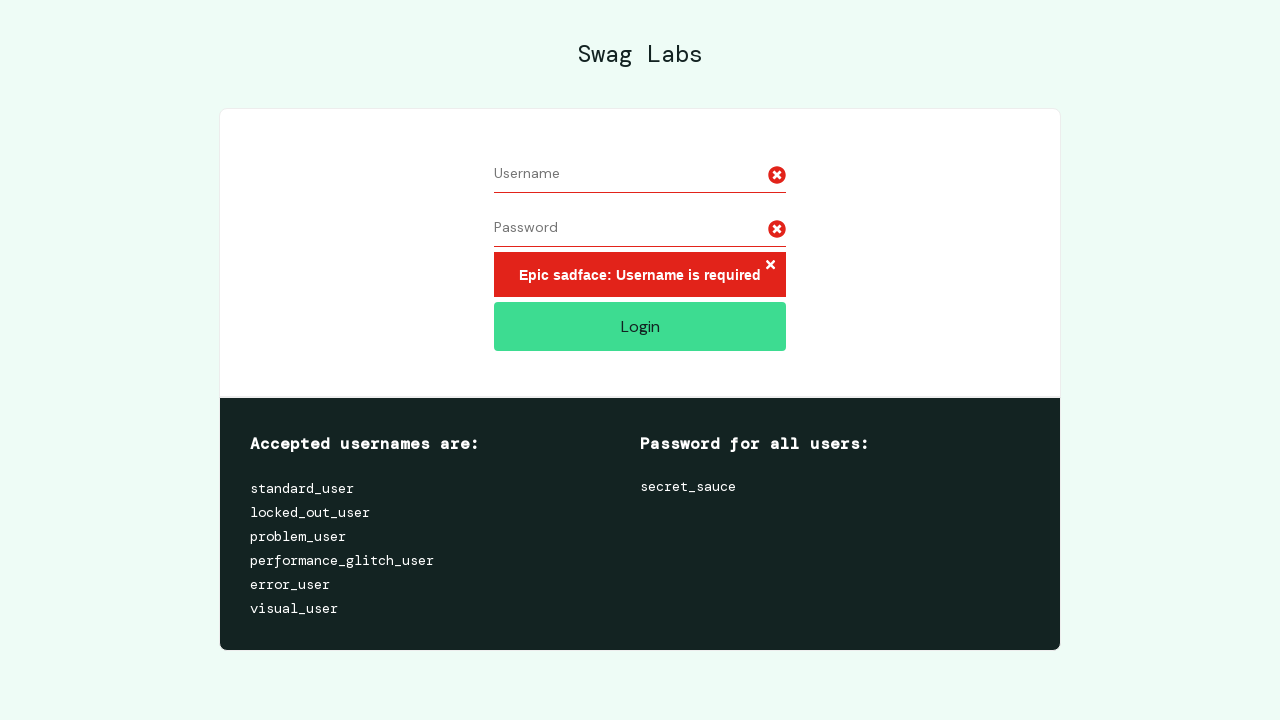

Error message is visible
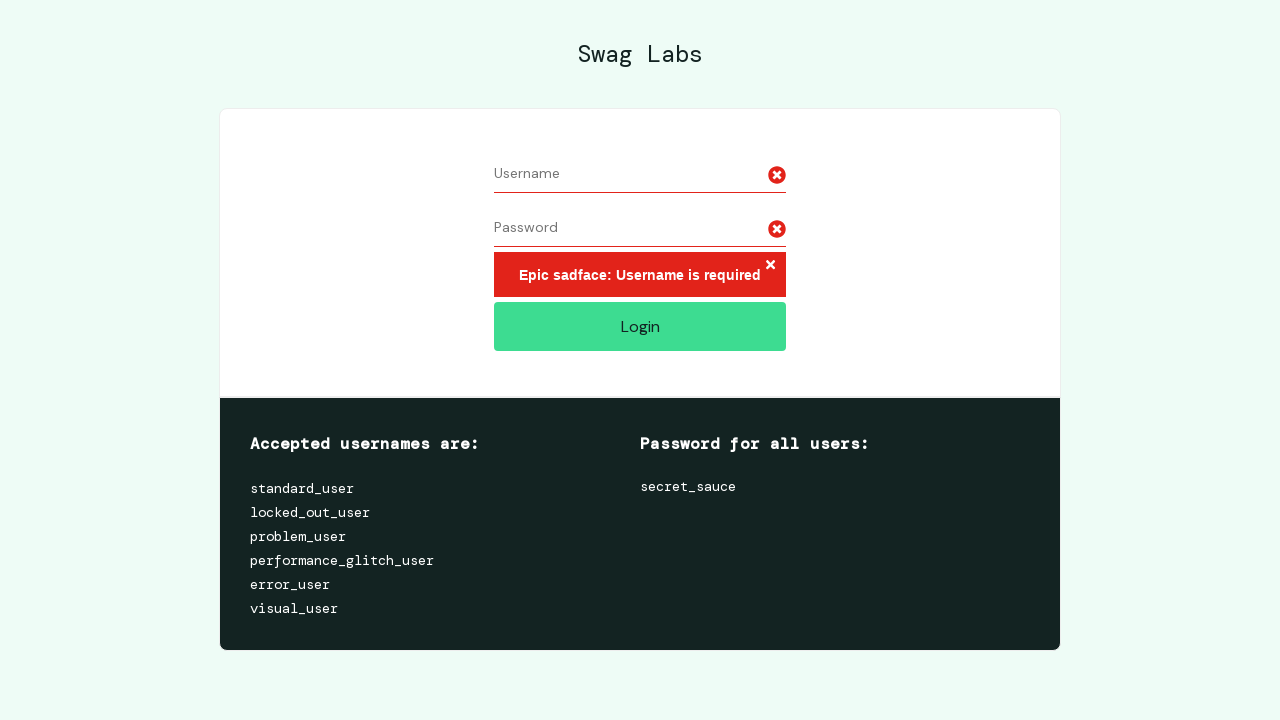

Verified error message text: 'Epic sadface: Username is required'
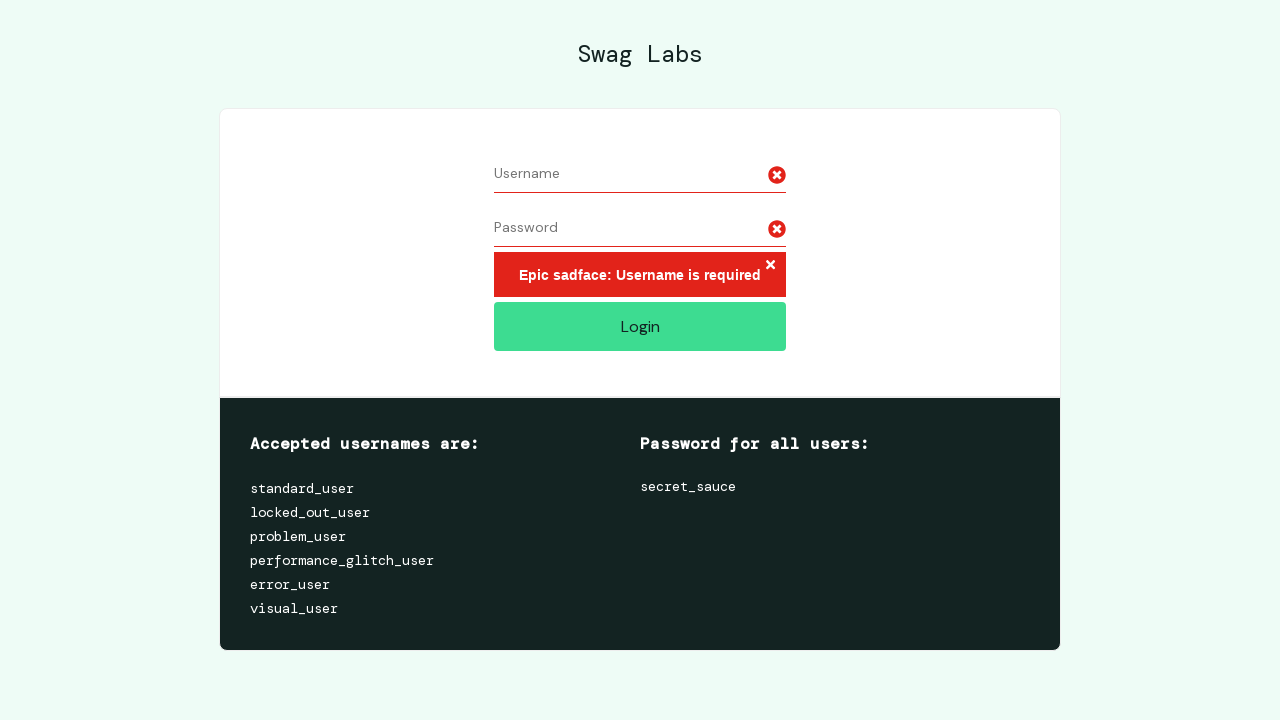

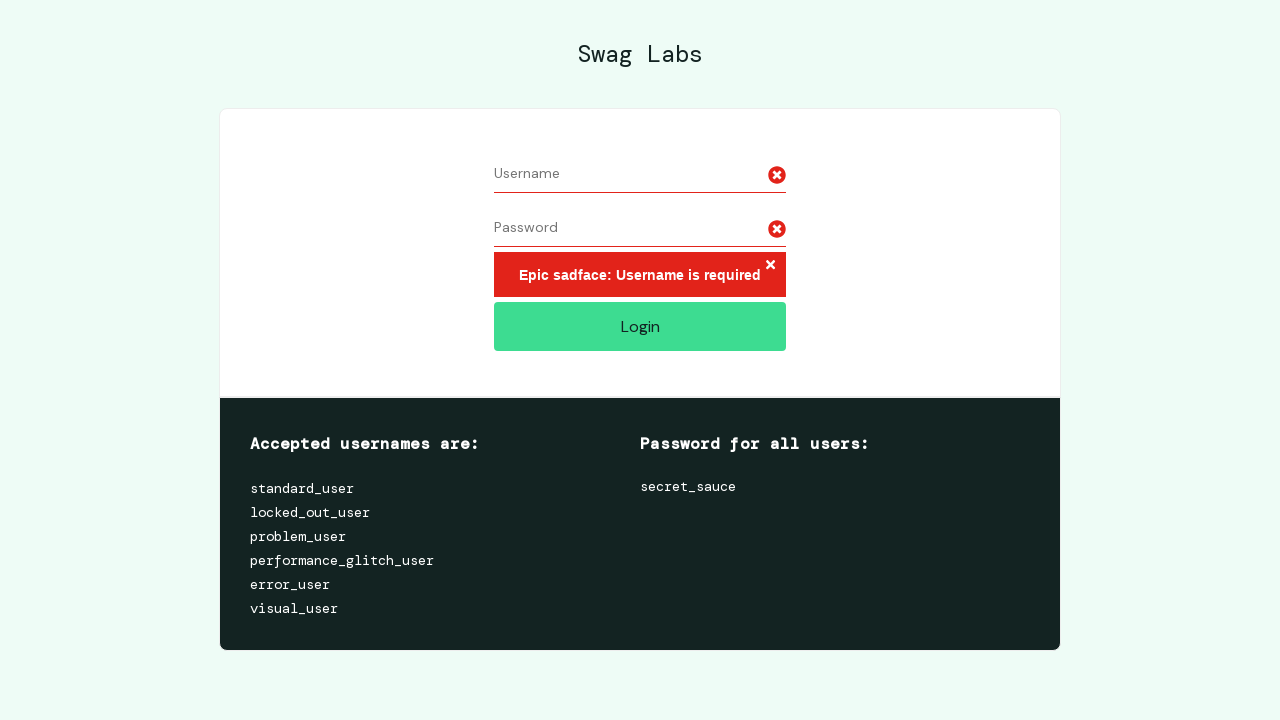